Navigates to the vipspot.net homepage and verifies the CSP meta tag structure contains required security directives.

Starting URL: https://vipspot.net/

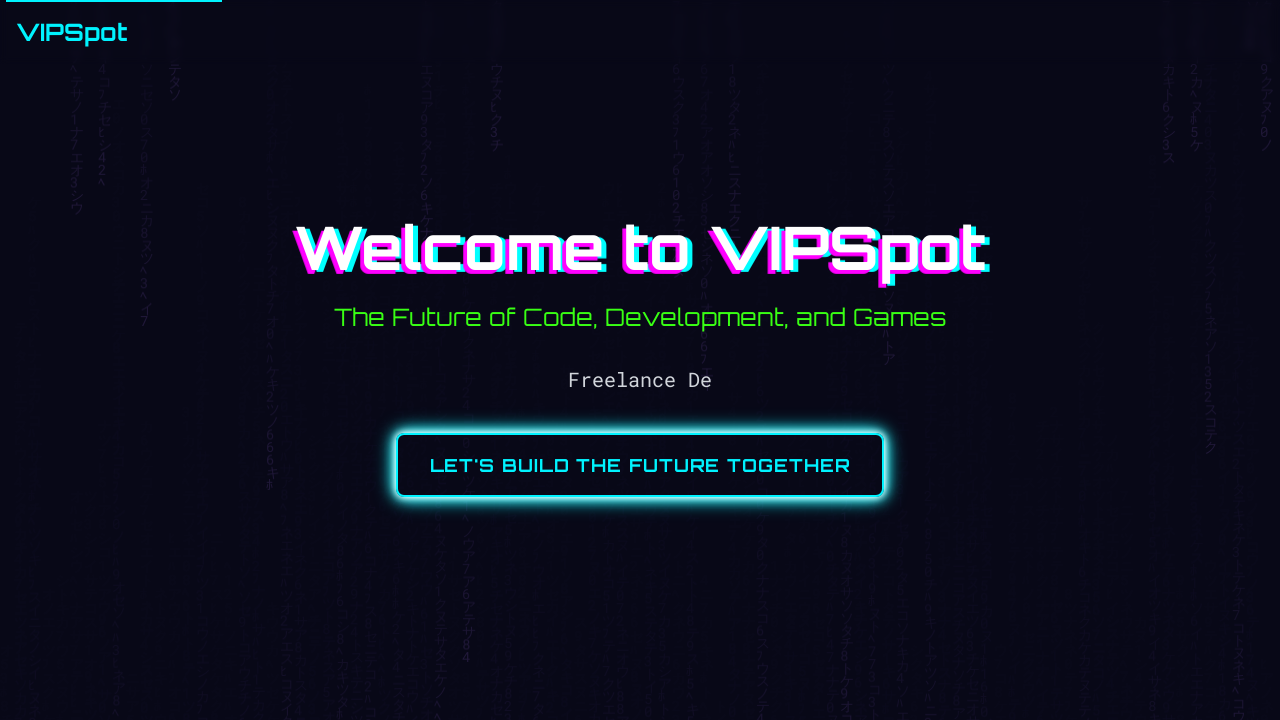

DOM content loaded on vipspot.net homepage
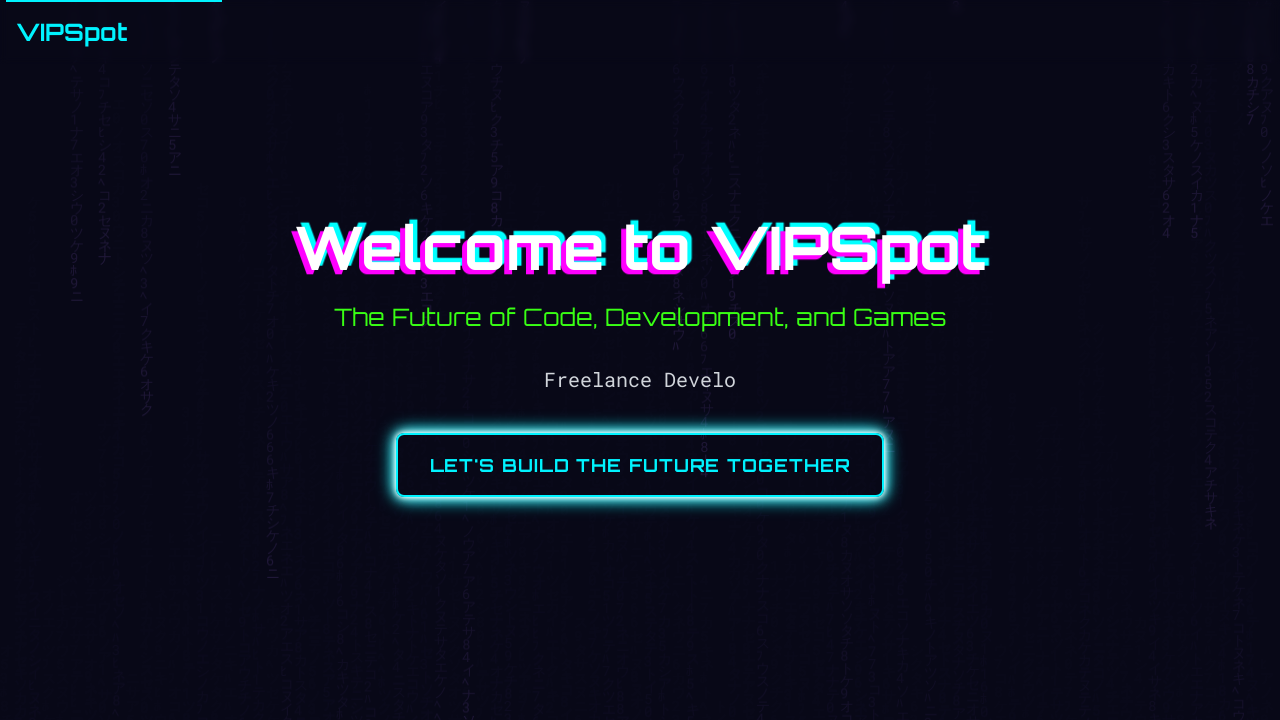

Located CSP meta tag element
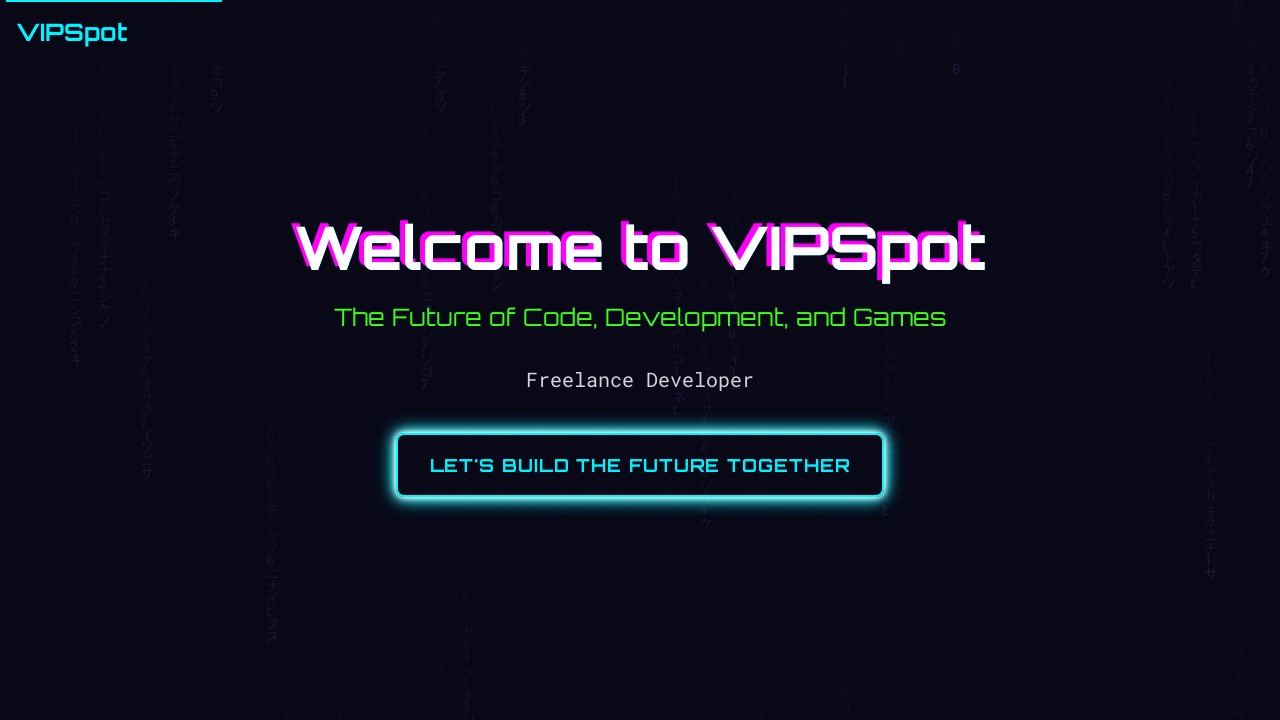

Verified exactly one CSP meta tag exists
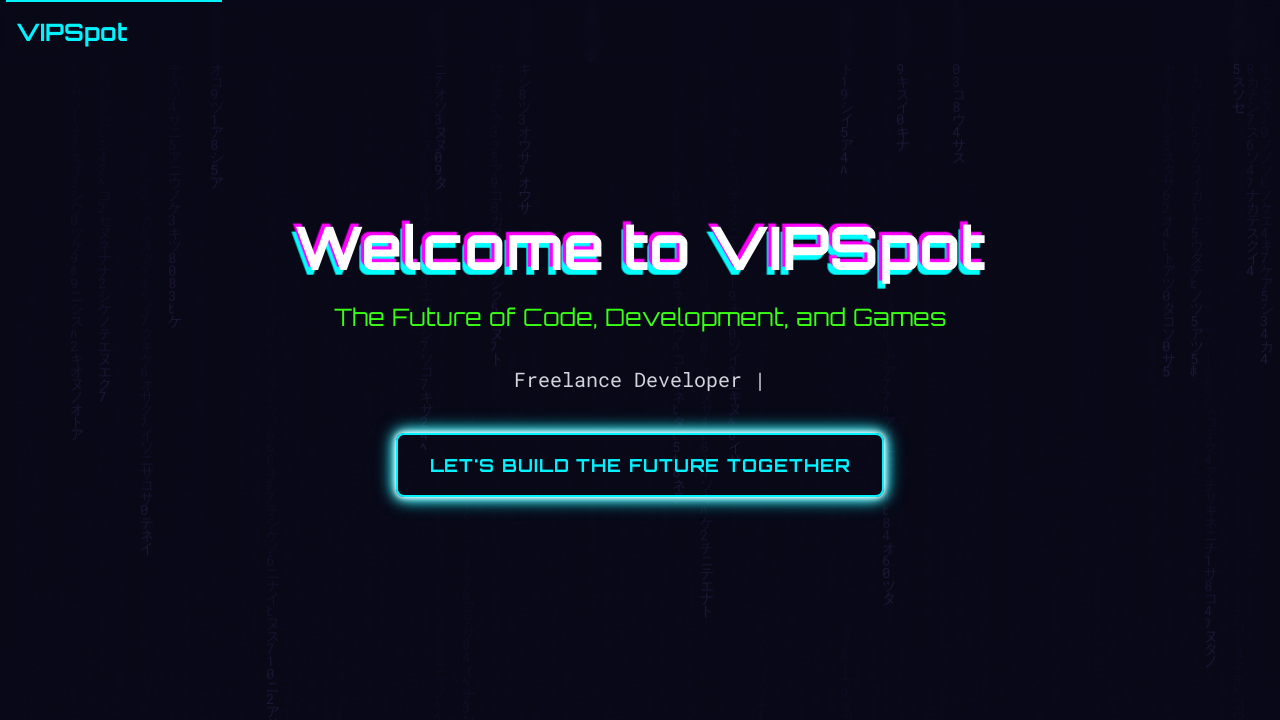

Retrieved CSP content attribute from meta tag
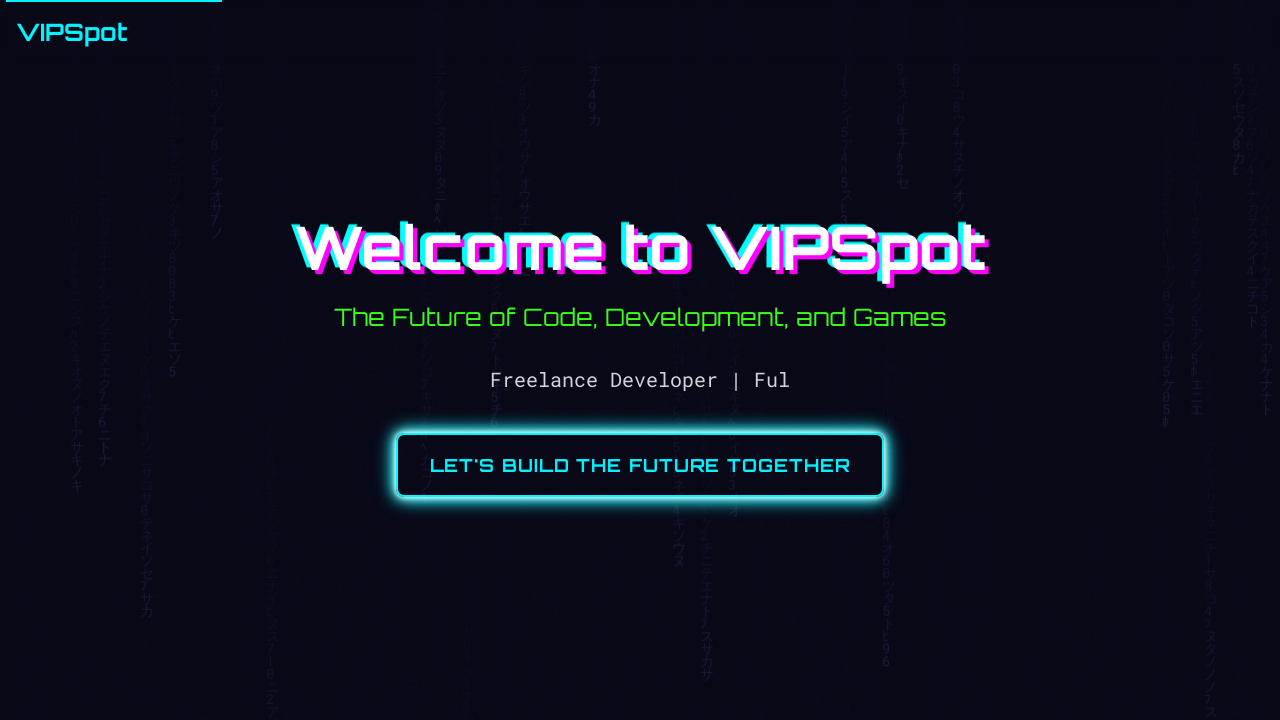

Verified CSP content is not empty
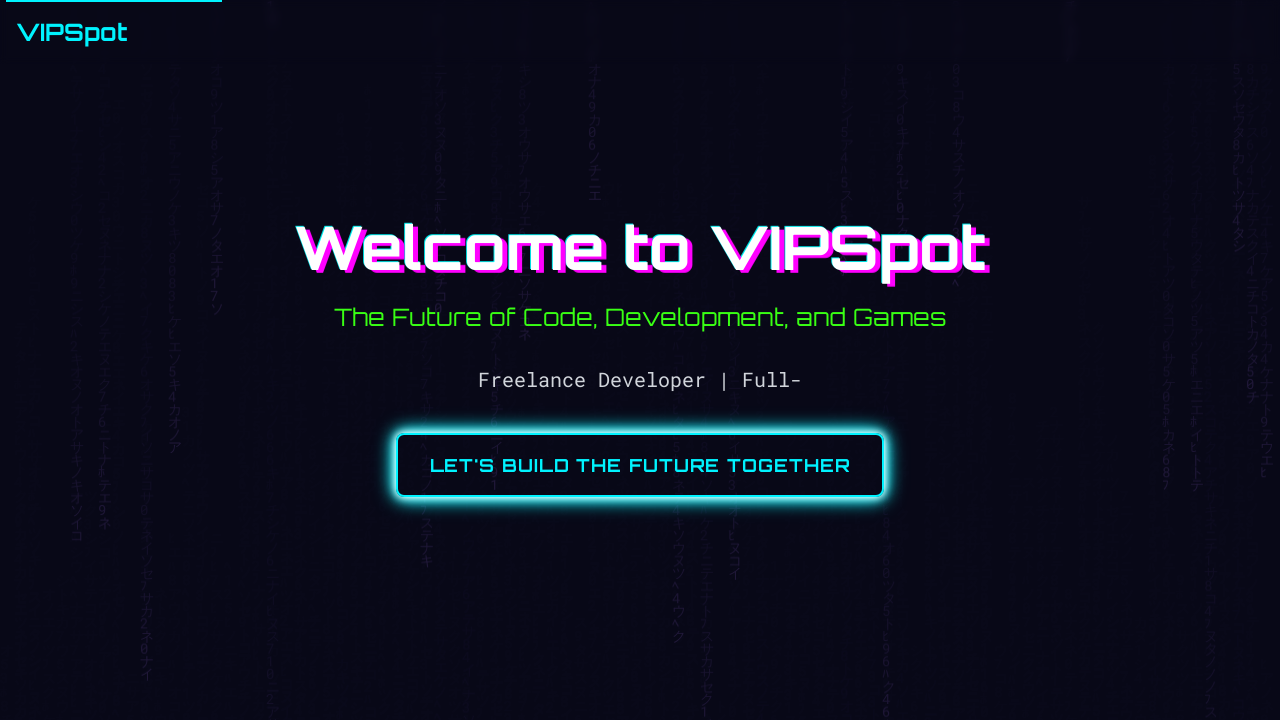

Verified default-src 'self' directive in CSP
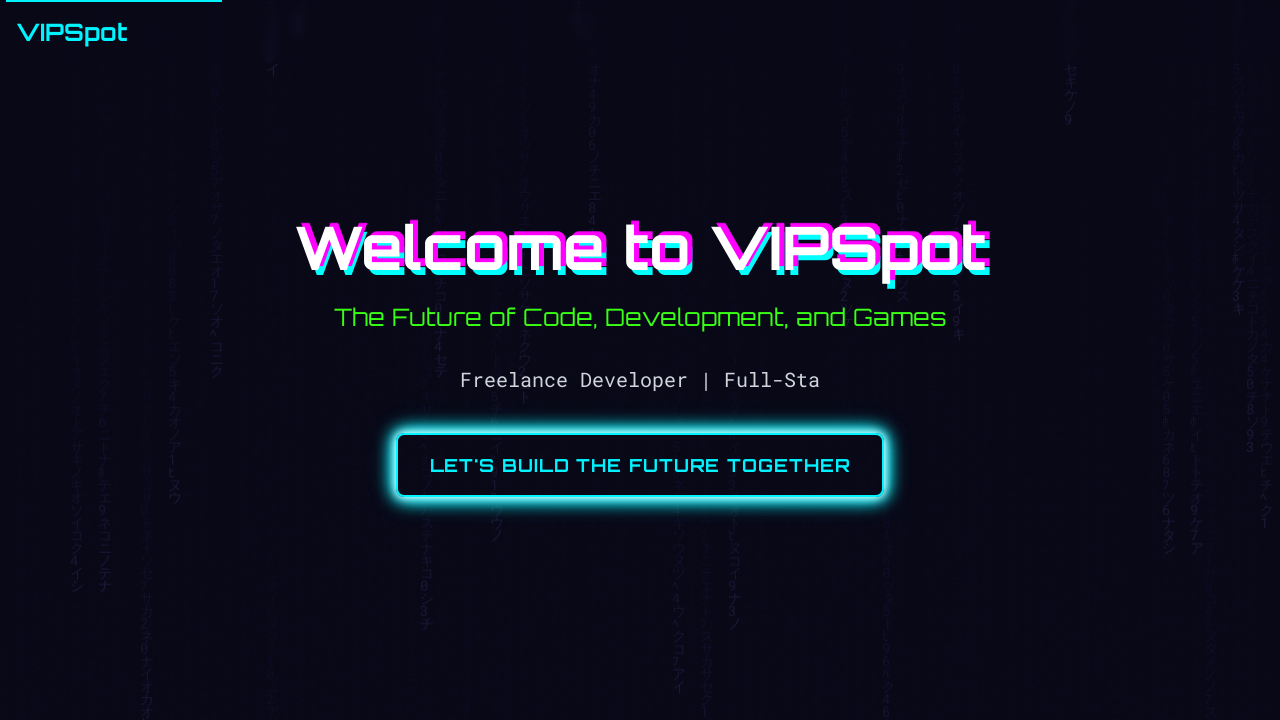

Verified object-src 'none' directive in CSP
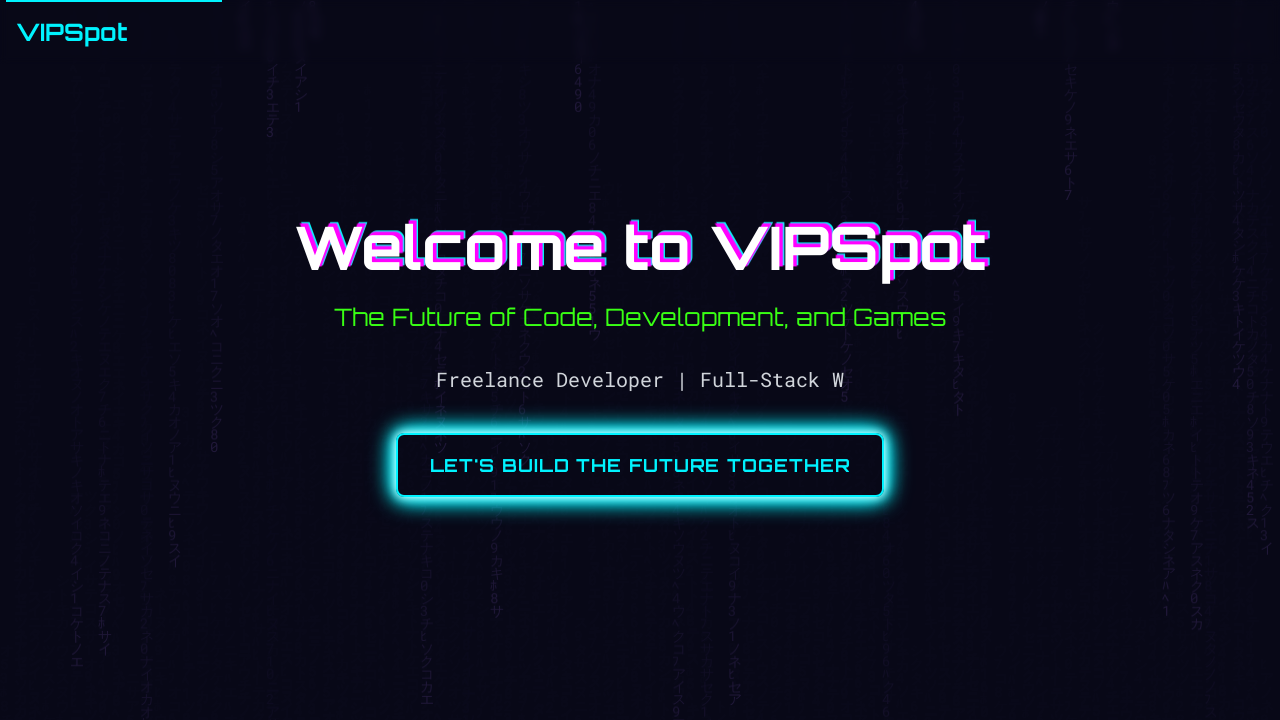

Verified base-uri 'self' directive in CSP
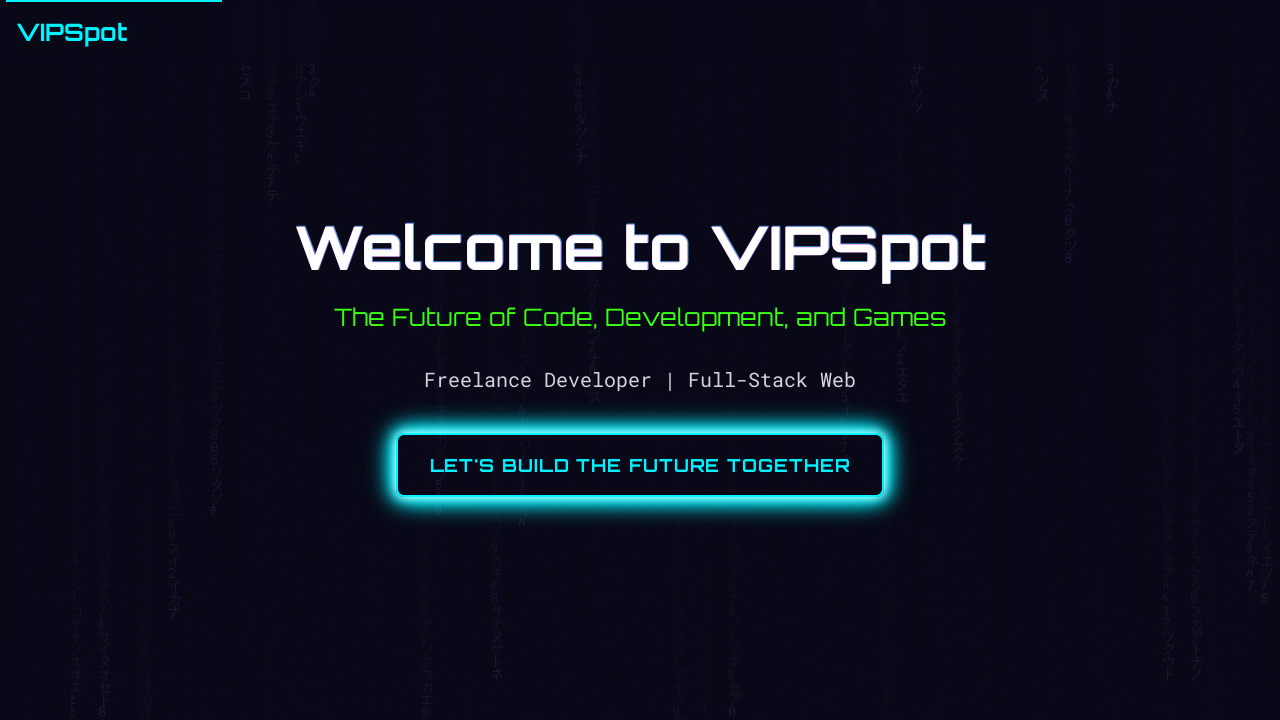

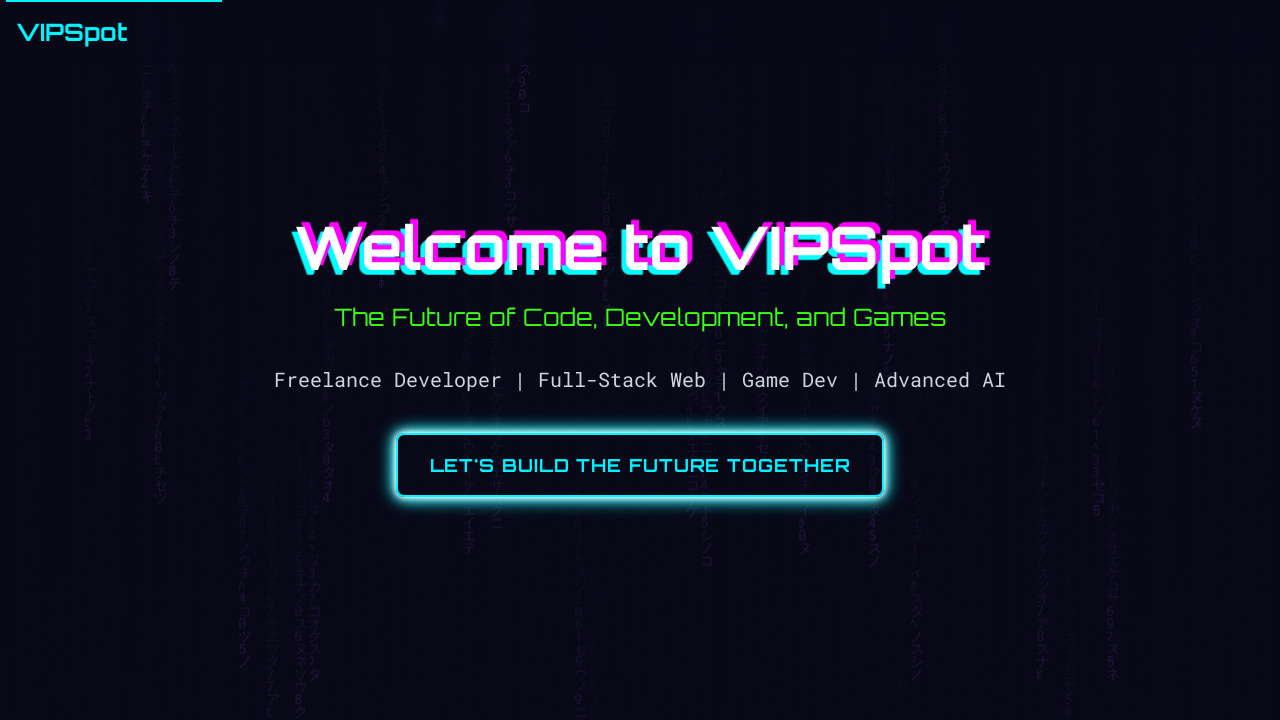